Tests web table handling on a Selenium practice page by locating the table and verifying its structure (rows and columns exist)

Starting URL: https://www.techlistic.com/p/demo-selenium-practice.html

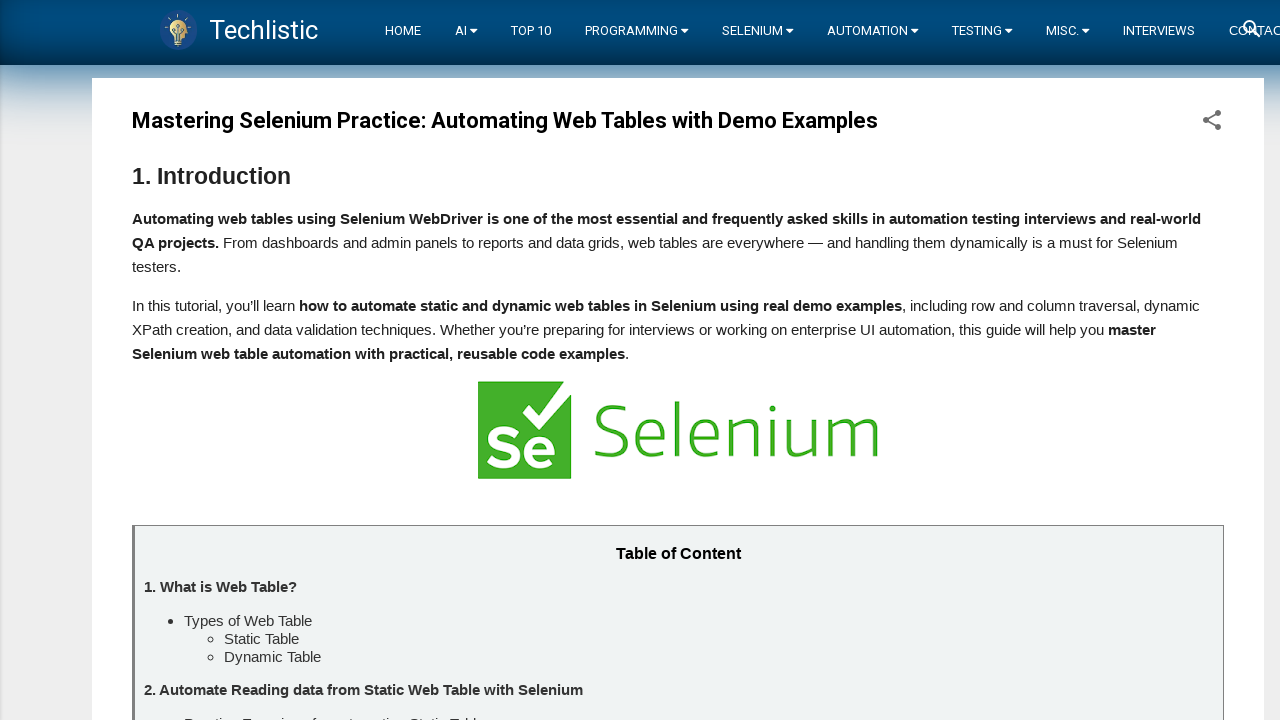

Waited for customers table to be visible
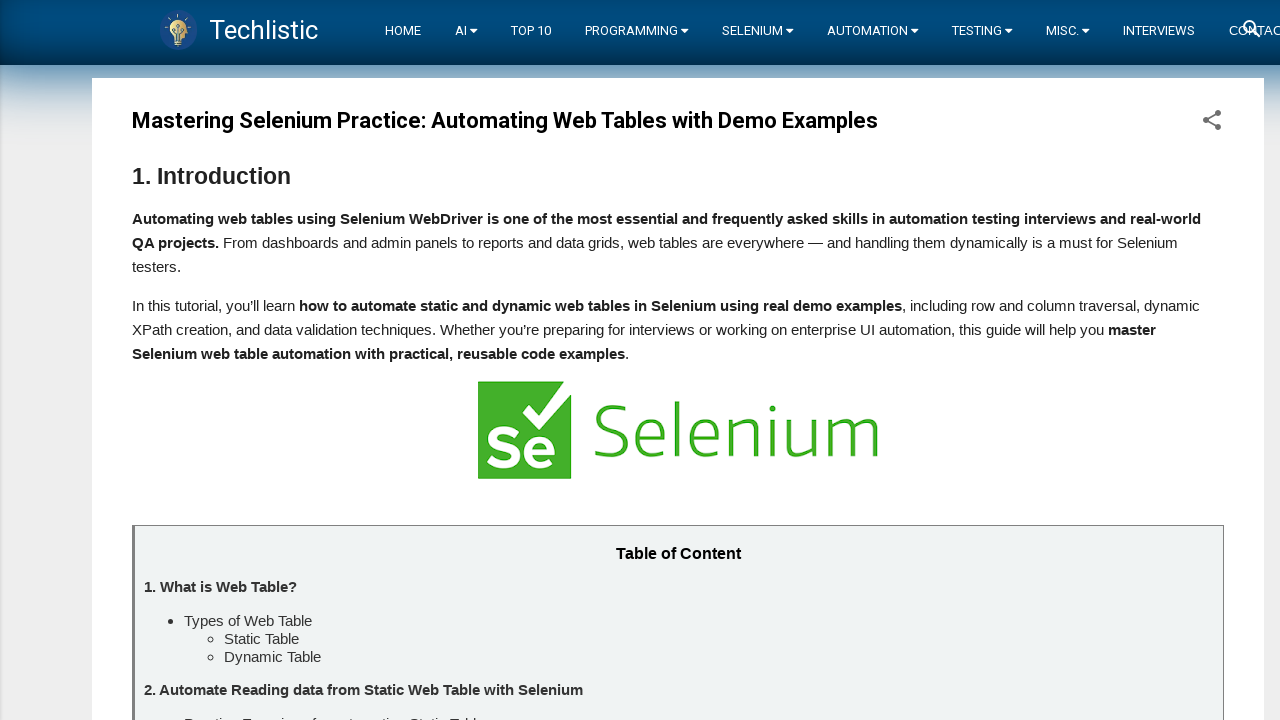

Located all rows in the customers table
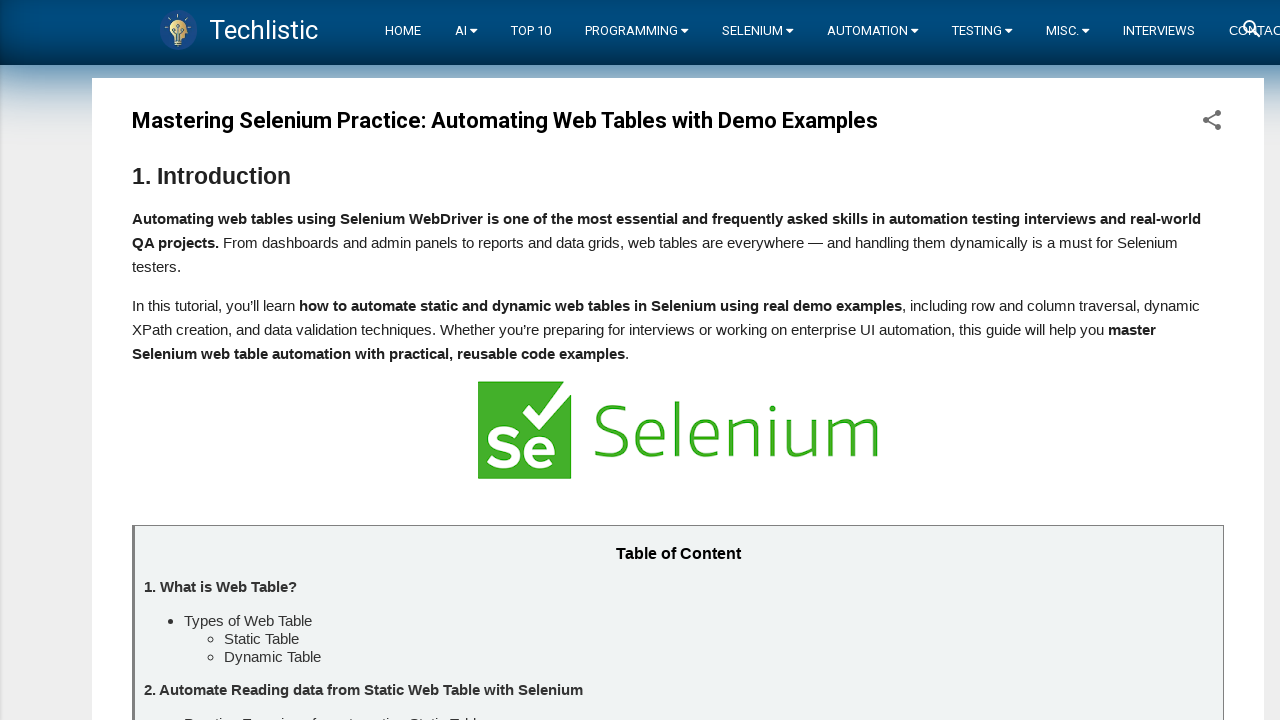

Retrieved row count: 7 rows found in table
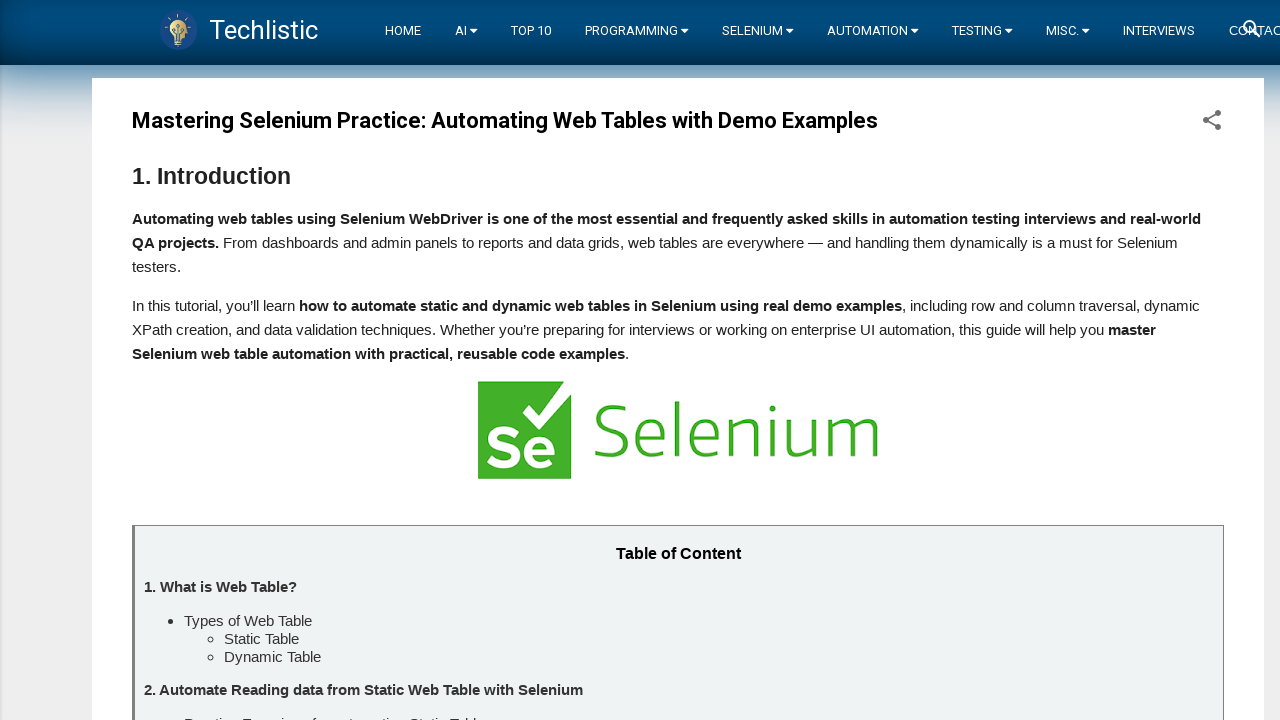

Verified that table has at least one row
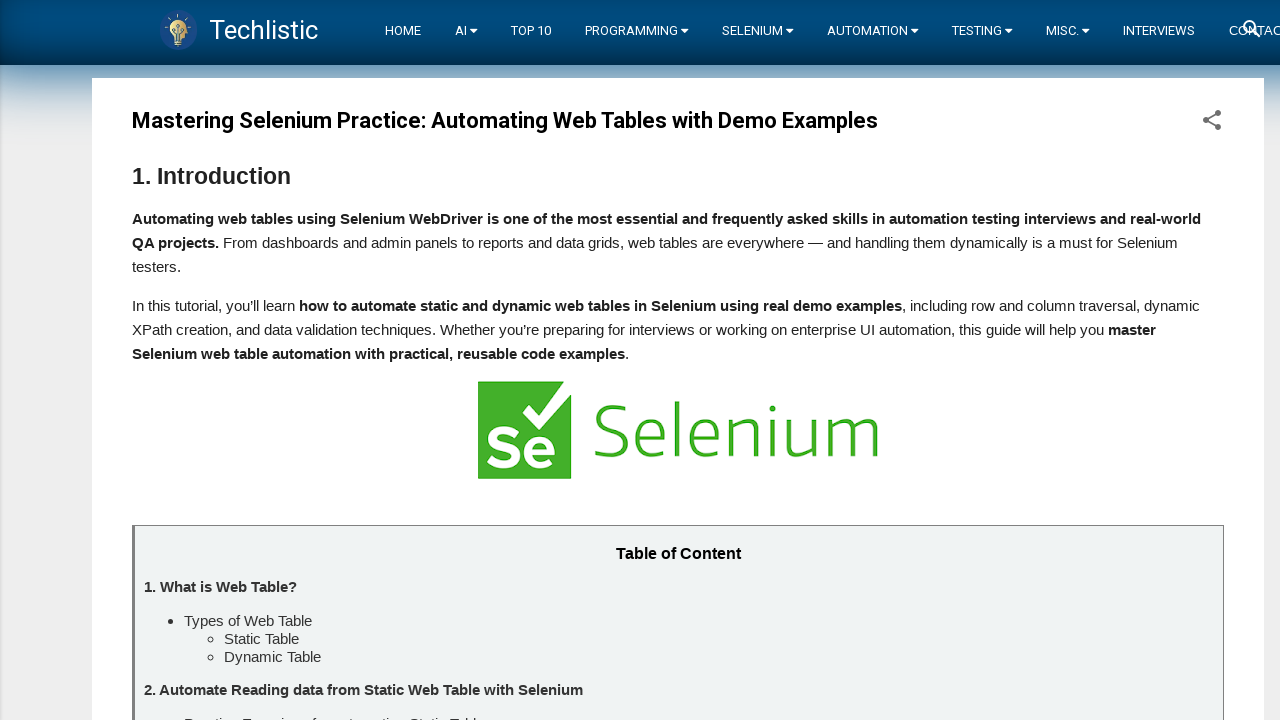

Located all columns in the first table row
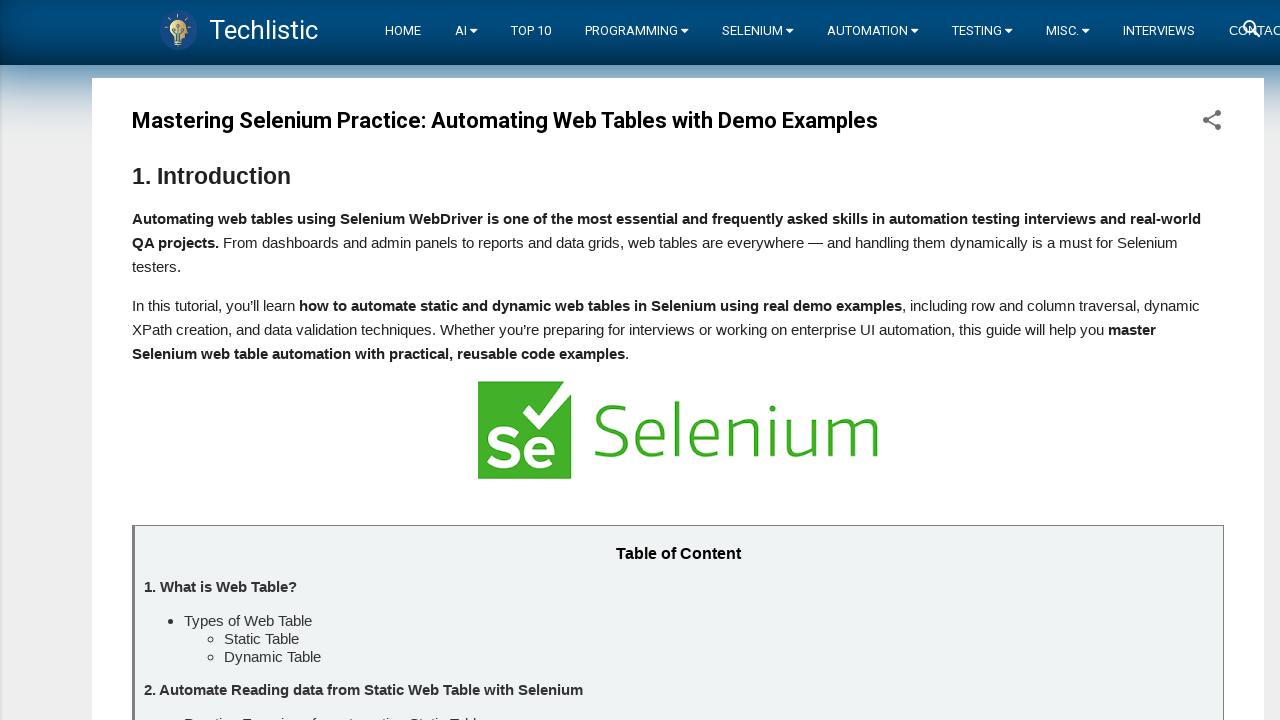

Retrieved column count: 0 columns found in first row
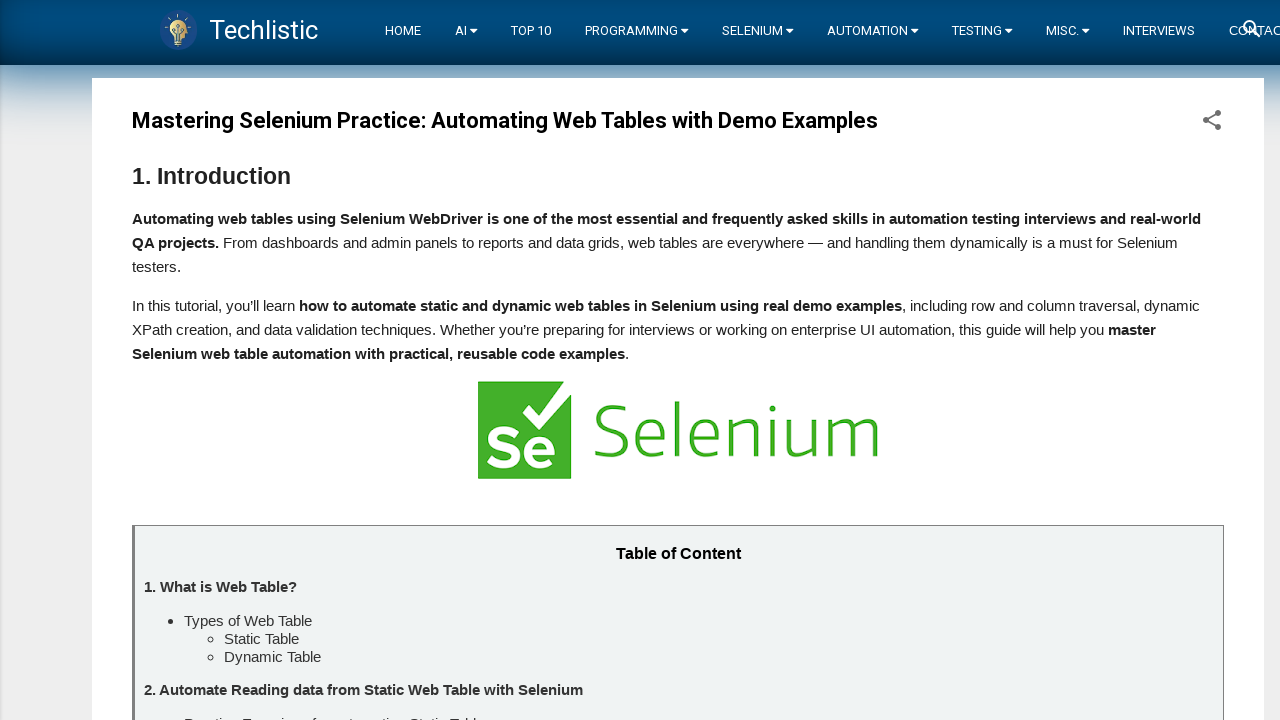

Clicked on the first cell of the second row in the customers table at (248, 360) on #customers tbody tr:nth-child(2) td:nth-child(1)
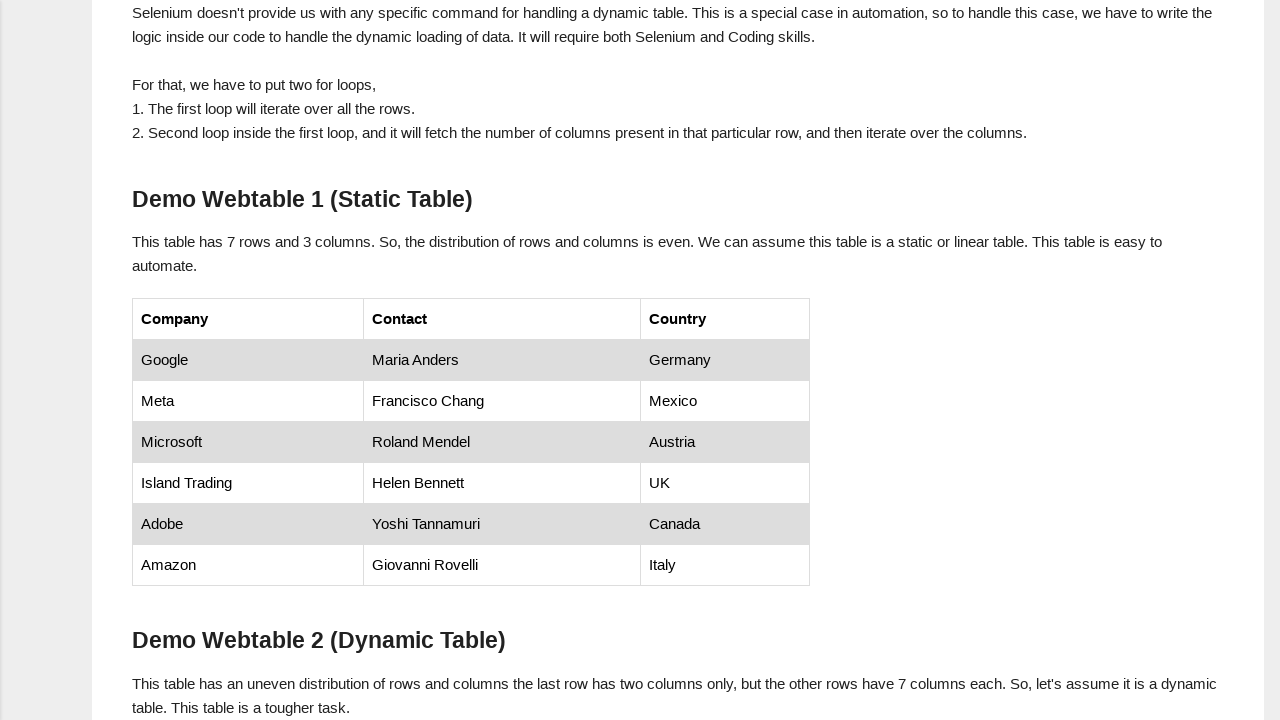

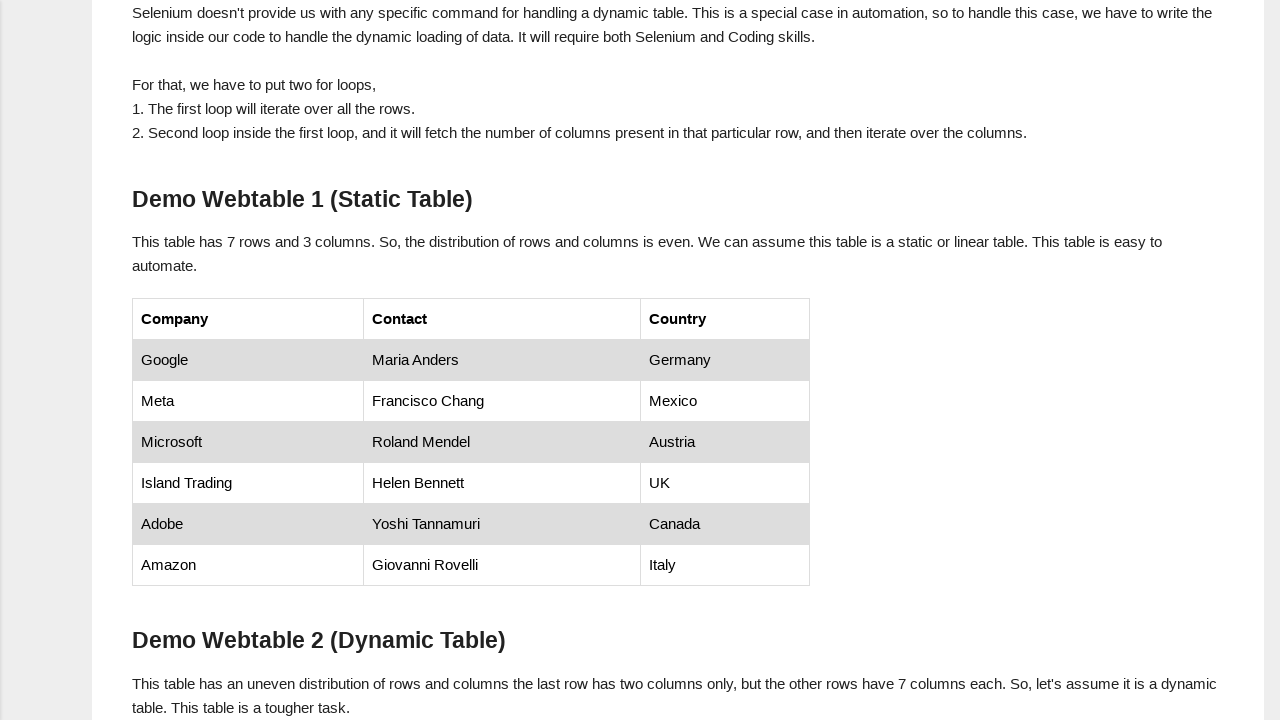